Tests the seventh FAQ accordion panel by clicking it and verifying it expands to show content

Starting URL: https://qa-scooter.praktikum-services.ru/

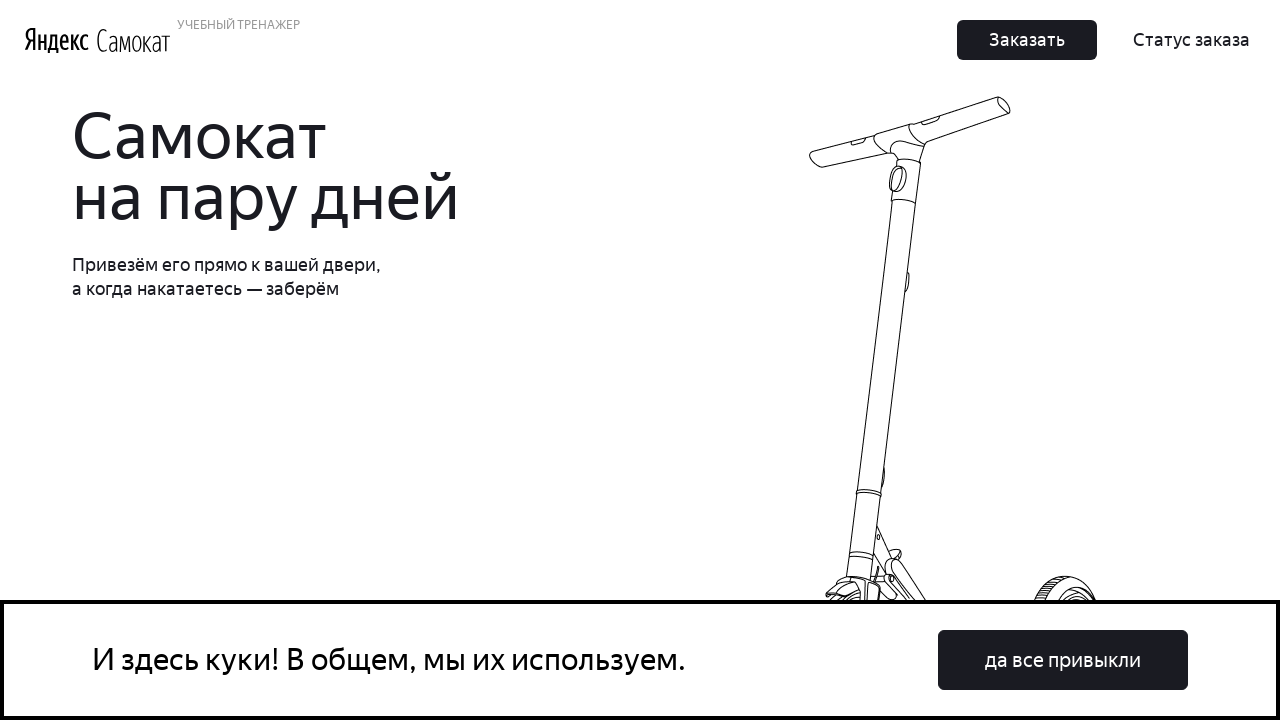

Scrolled to FAQ section
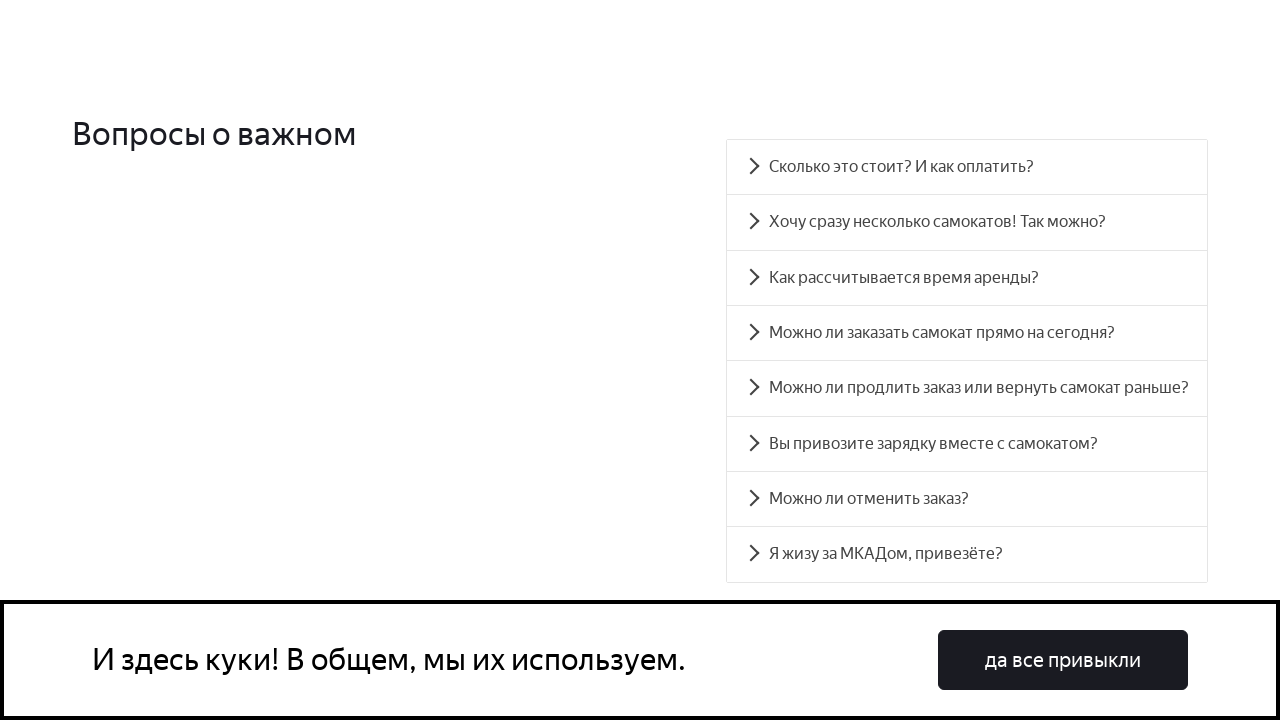

Clicked on the seventh FAQ accordion panel (heading-6) at (967, 499) on #accordion__heading-6
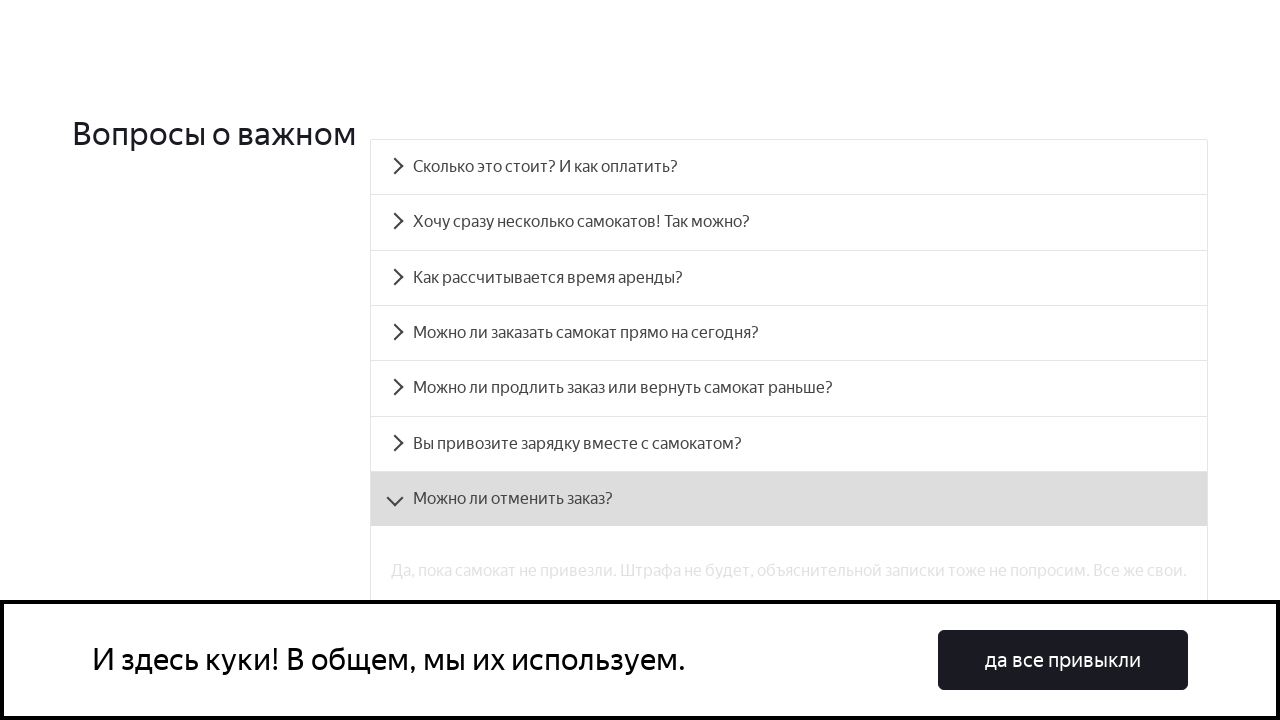

Accordion panel 6 expanded and content became visible
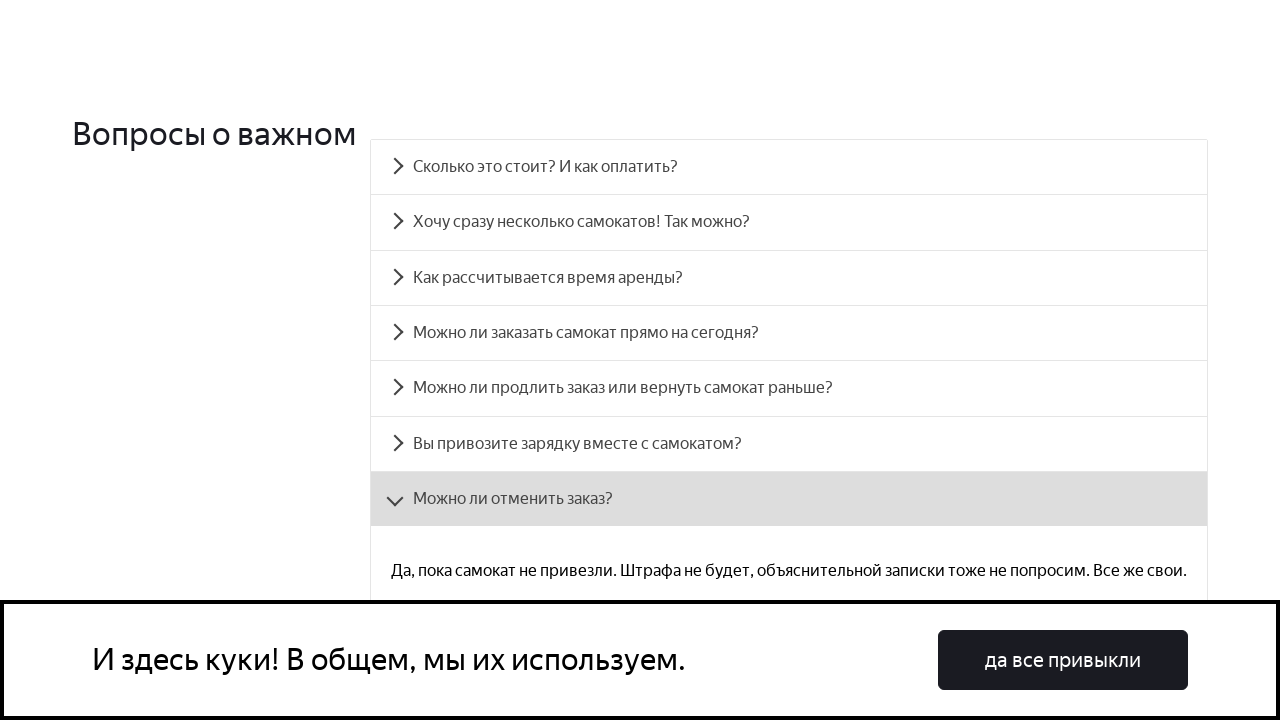

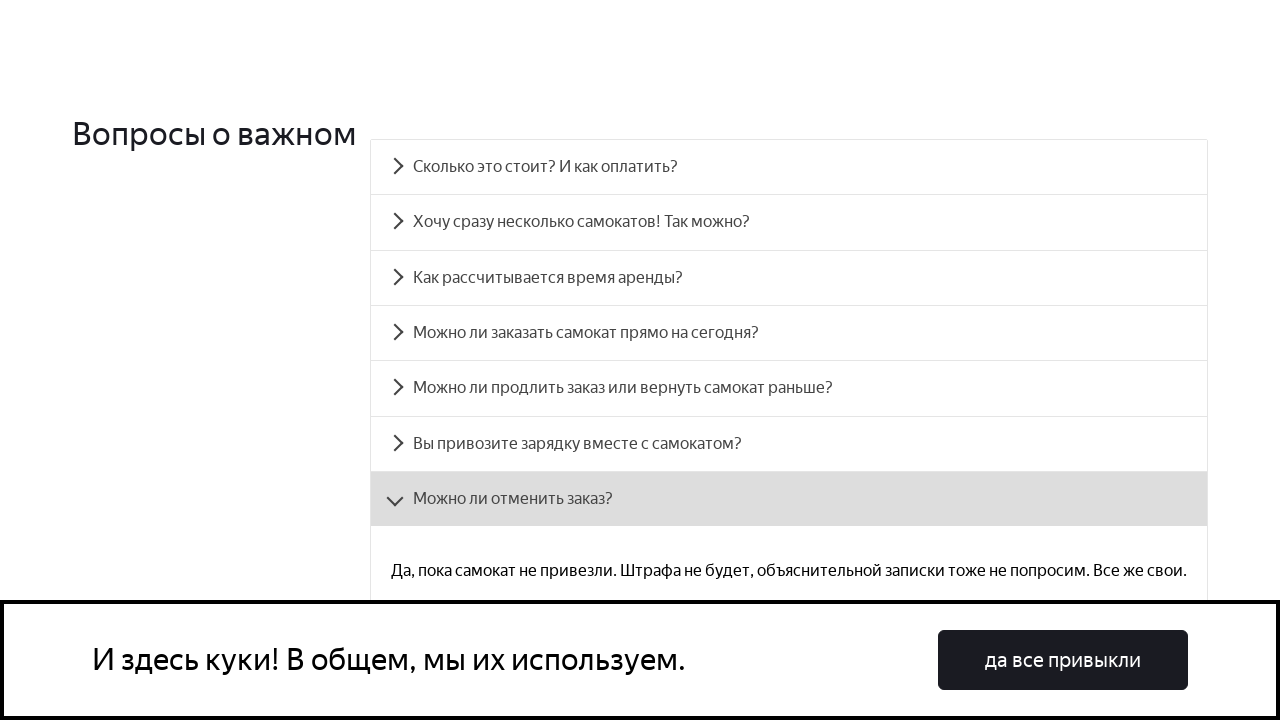